Tests that Cyrillic uppercase letters are rejected in the card number field

Starting URL: https://sandbox.cardpay.com/MI/cardpayment2.html?orderXml=PE9SREVSIFdBTExFVF9JRD0nODI5OScgT1JERVJfTlVNQkVSPSc0NTgyMTEnIEFNT1VOVD0nMjkxLjg2JyBDVVJSRU5DWT0nRVVSJyAgRU1BSUw9J2N1c3RvbWVyQGV4YW1wbGUuY29tJz4KPEFERFJFU1MgQ09VTlRSWT0nVVNBJyBTVEFURT0nTlknIFpJUD0nMTAwMDEnIENJVFk9J05ZJyBTVFJFRVQ9JzY3NyBTVFJFRVQnIFBIT05FPSc4NzY5OTA5MCcgVFlQRT0nQklMTElORycvPgo8L09SREVSPg==&sha512=998150a2b27484b776a1628bfe7505a9cb430f276dfa35b14315c1c8f03381a90490f6608f0dcff789273e05926cd782e1bb941418a9673f43c47595aa7b8b0d

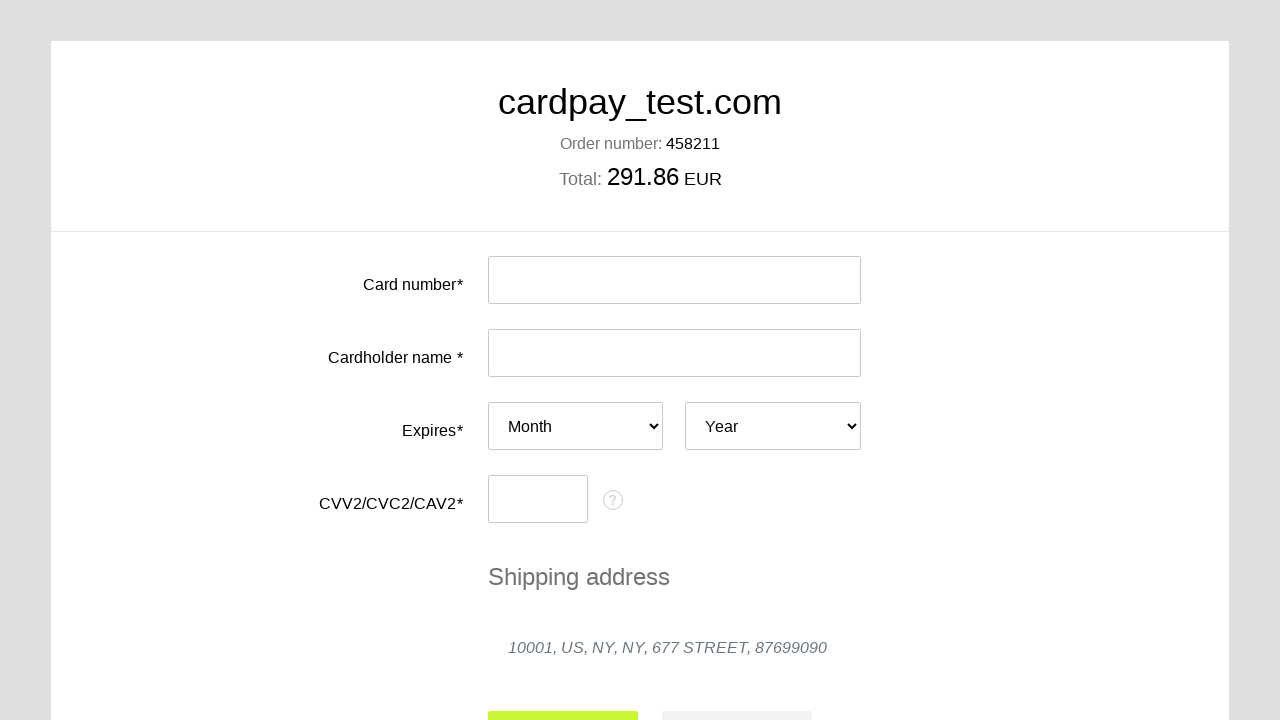

Clicked on card number input field at (674, 280) on #input-card-number
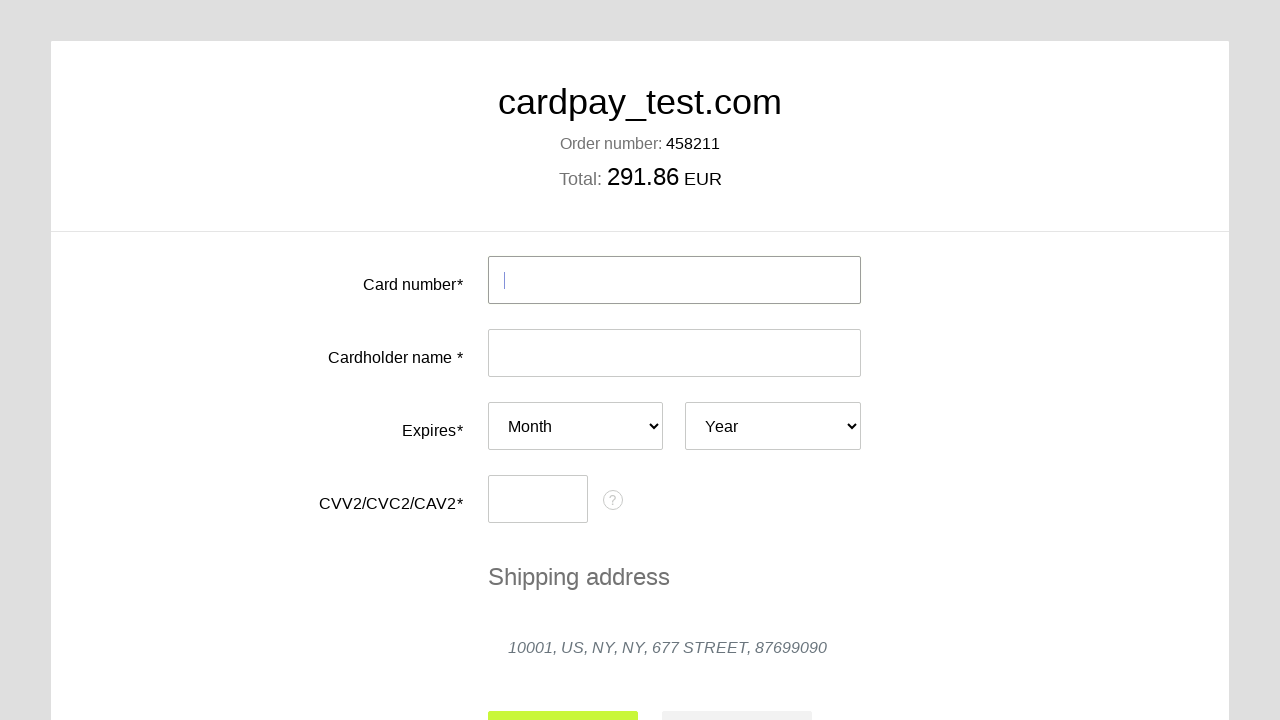

Attempted to fill card number field with Cyrillic uppercase letters 'ЖЕНЯ ЛАНЬ' on #input-card-number
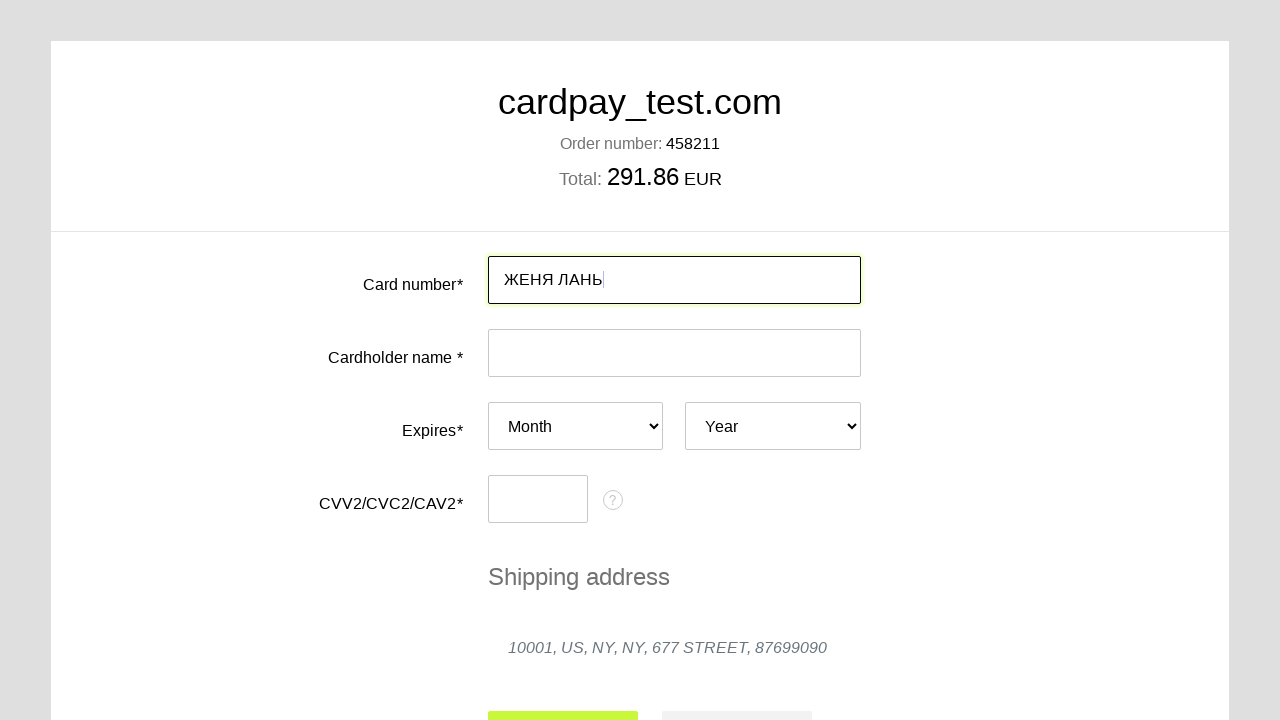

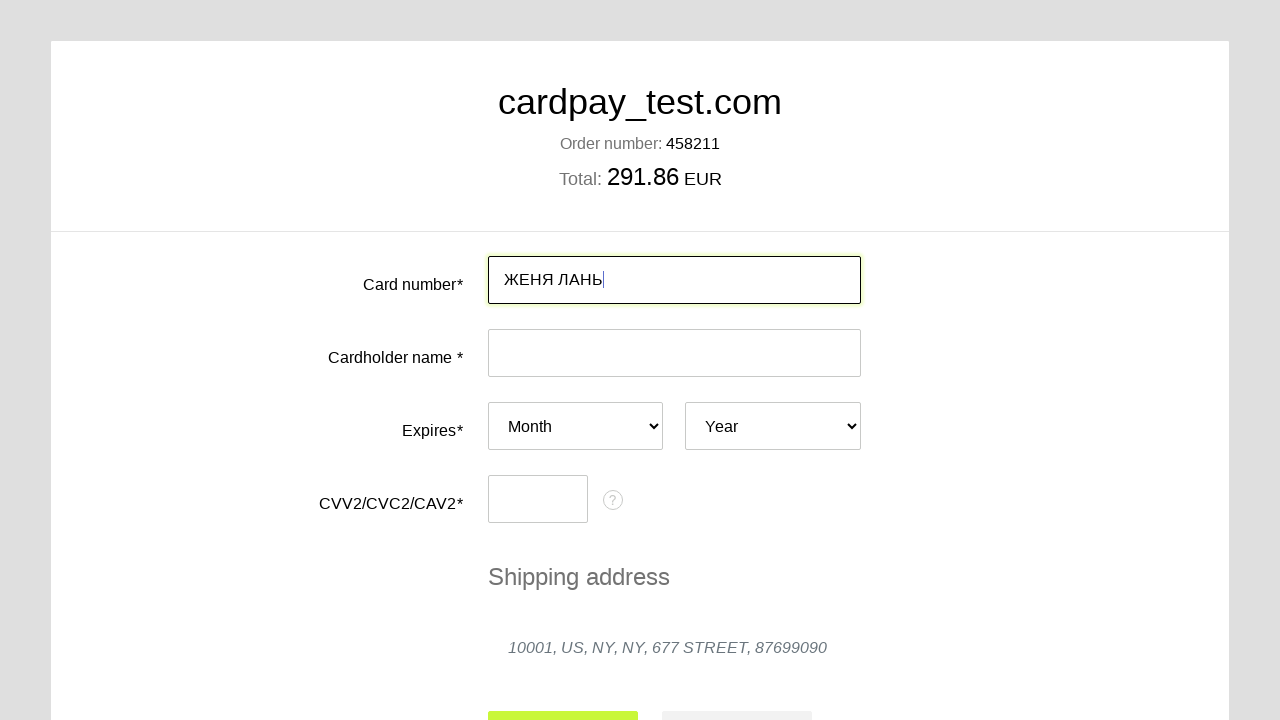